Tests navigation to Samsung Galaxy S7 product page and verifies the price display

Starting URL: https://www.demoblaze.com/

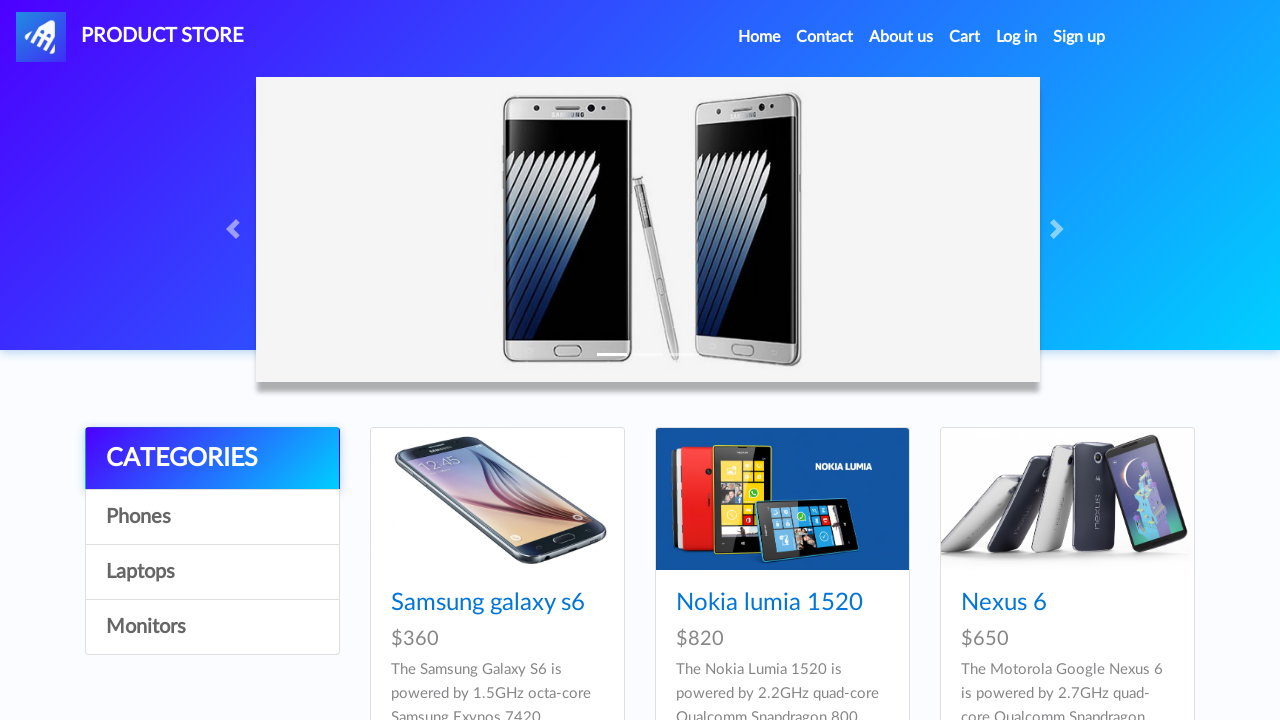

Clicked on Samsung Galaxy S7 product link at (488, 361) on h4 a[href='prod.html?idp_=4']
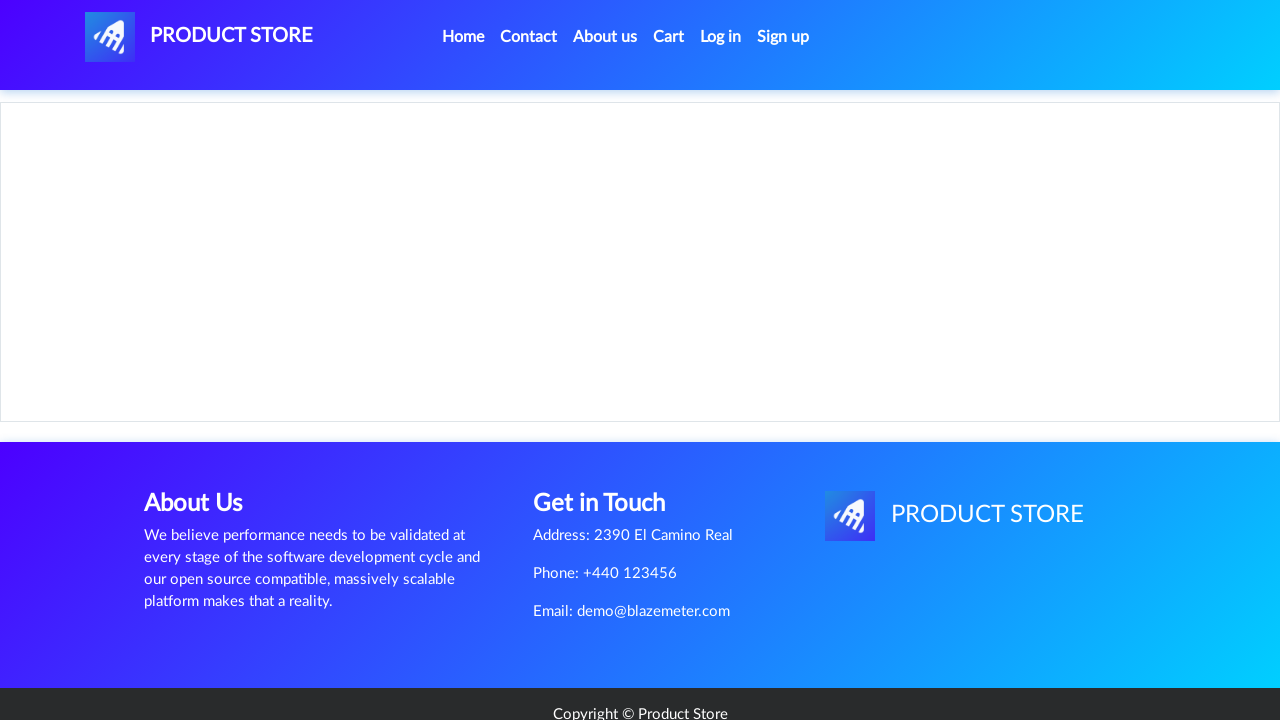

Price container loaded on Samsung Galaxy S7 product page
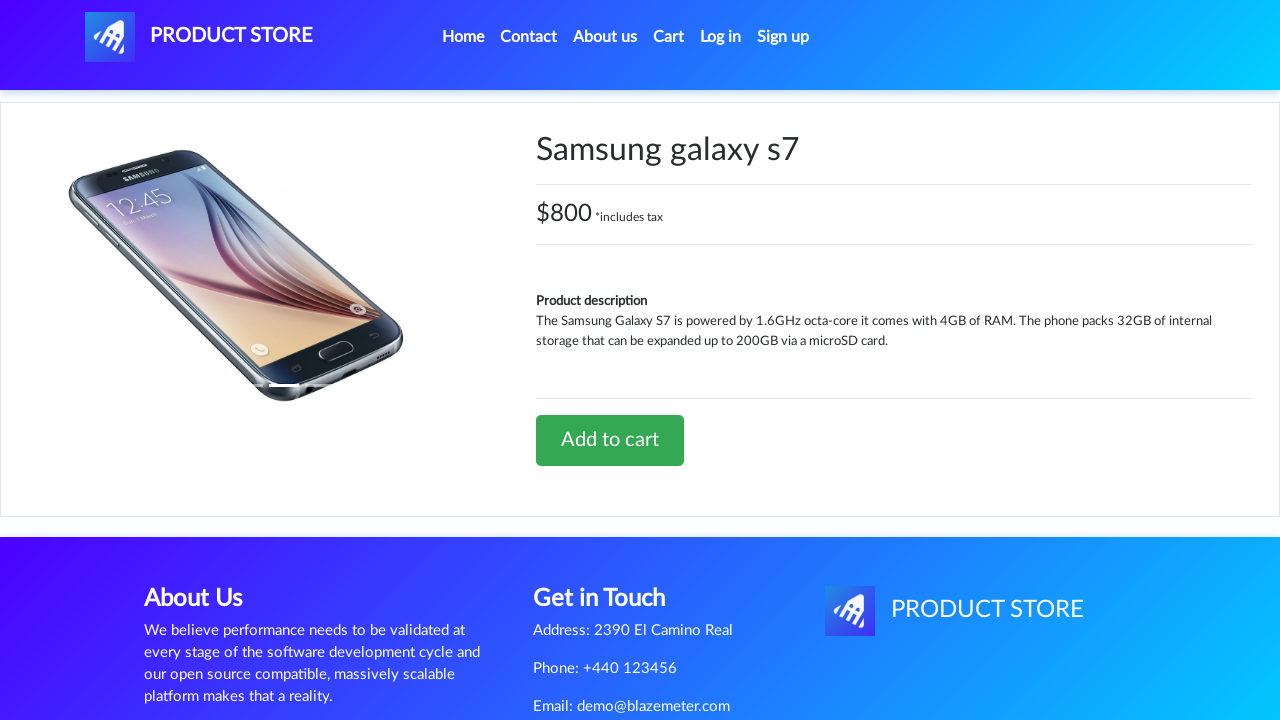

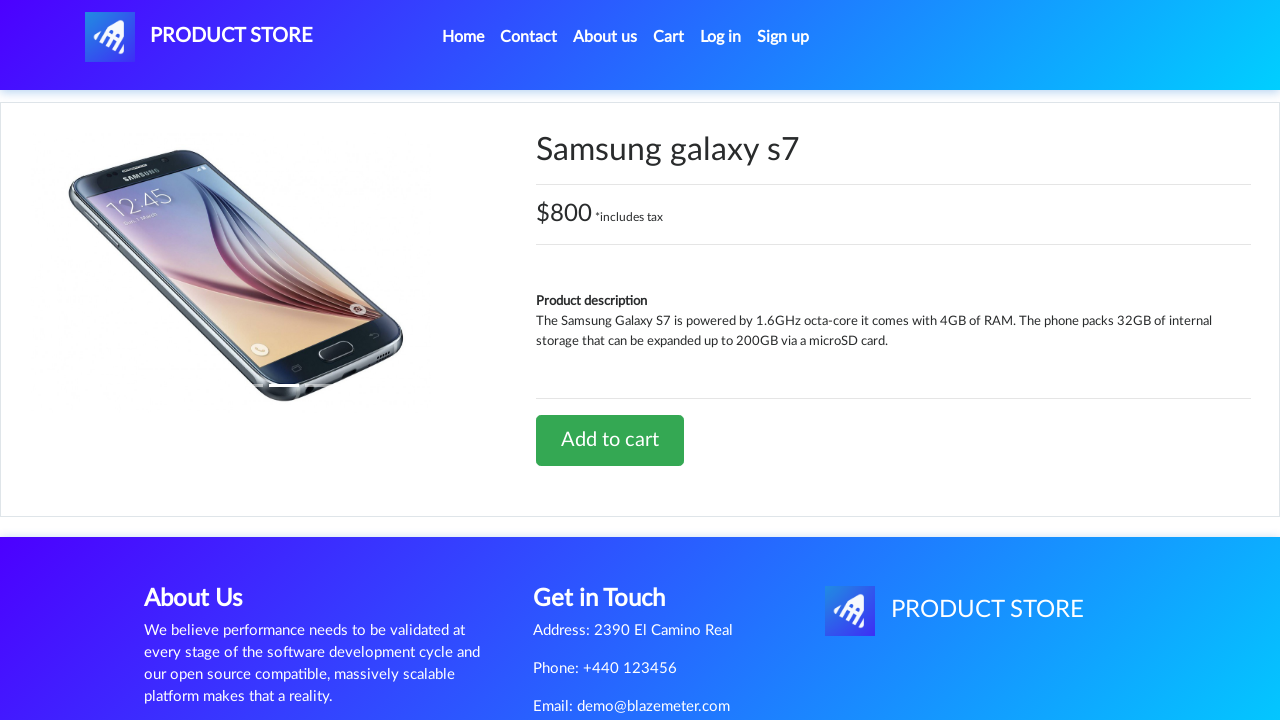